Navigates to the SpiceJet website and waits for the page to load

Starting URL: http://spicejet.com/

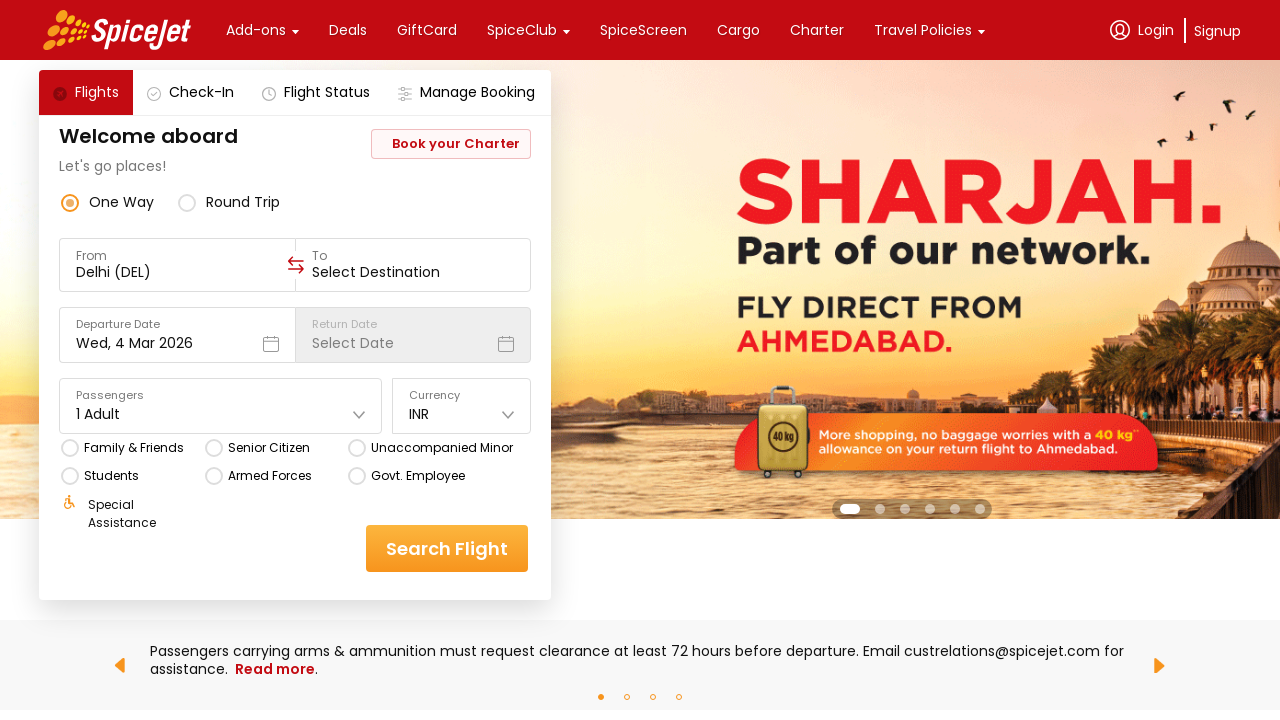

SpiceJet website page fully loaded with networkidle state
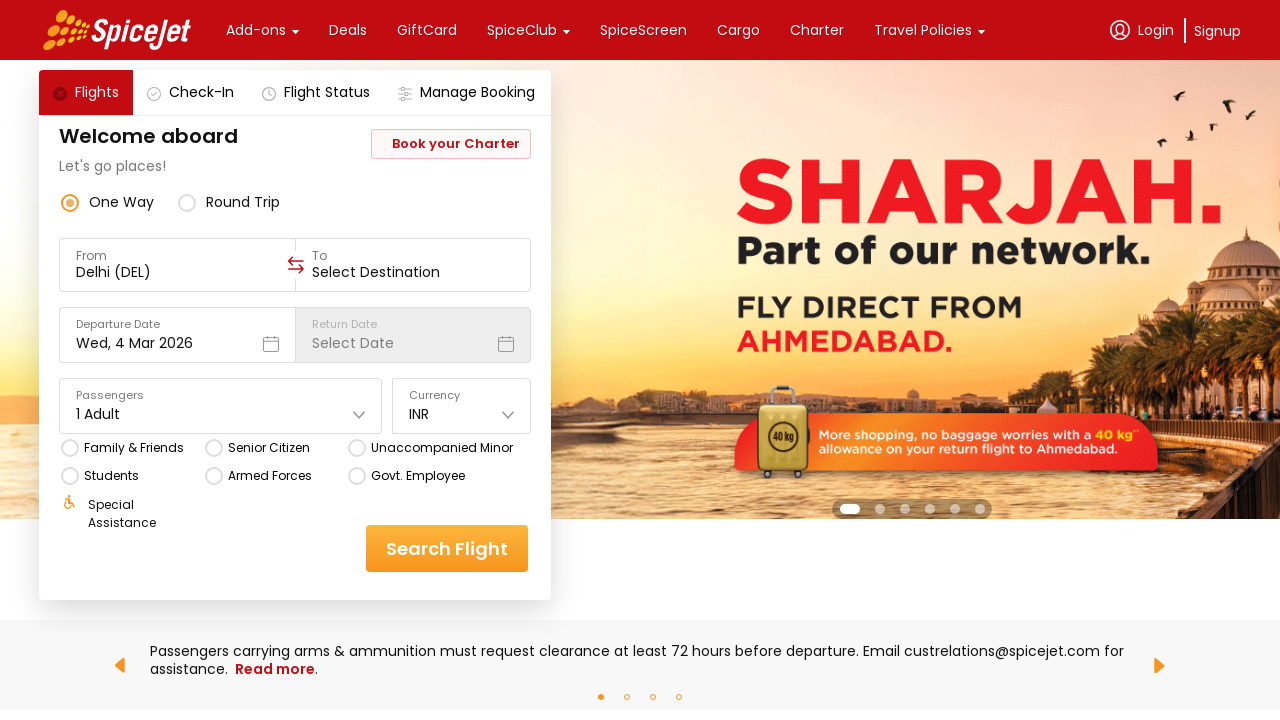

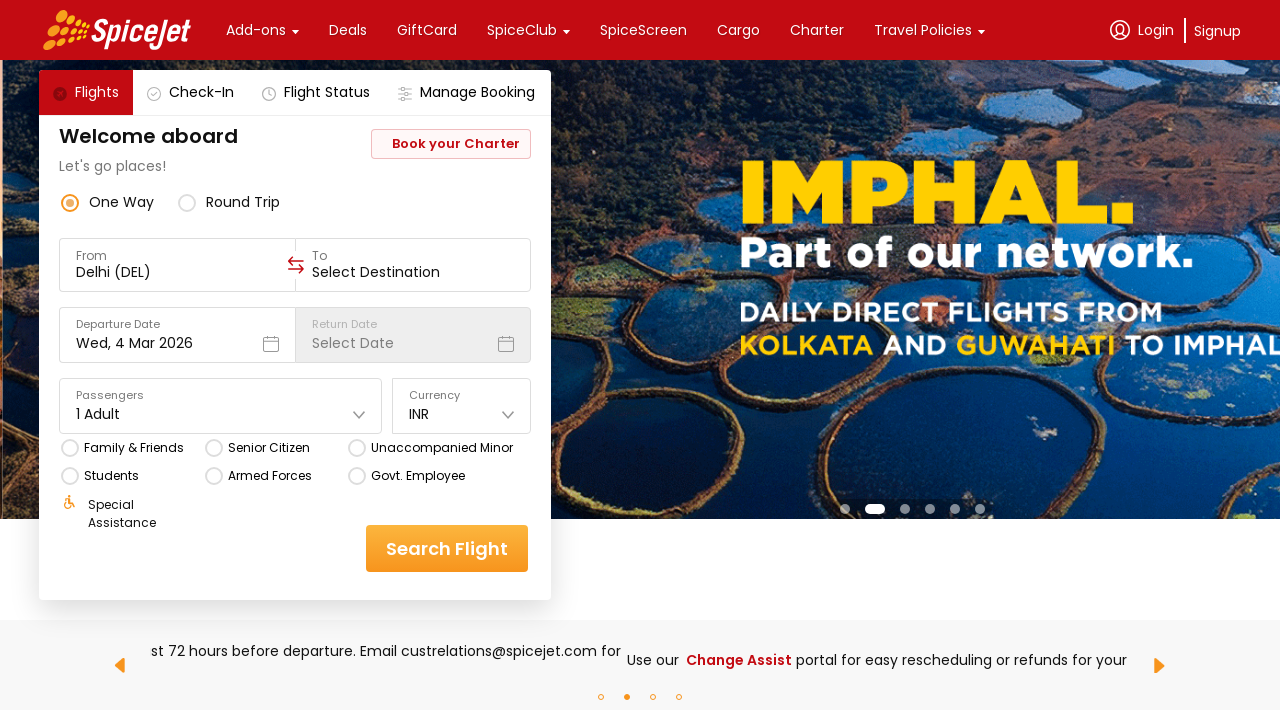